Tests finding a username text field by its label and filling it with a value

Starting URL: https://osstep.github.io/locator_getbylabel

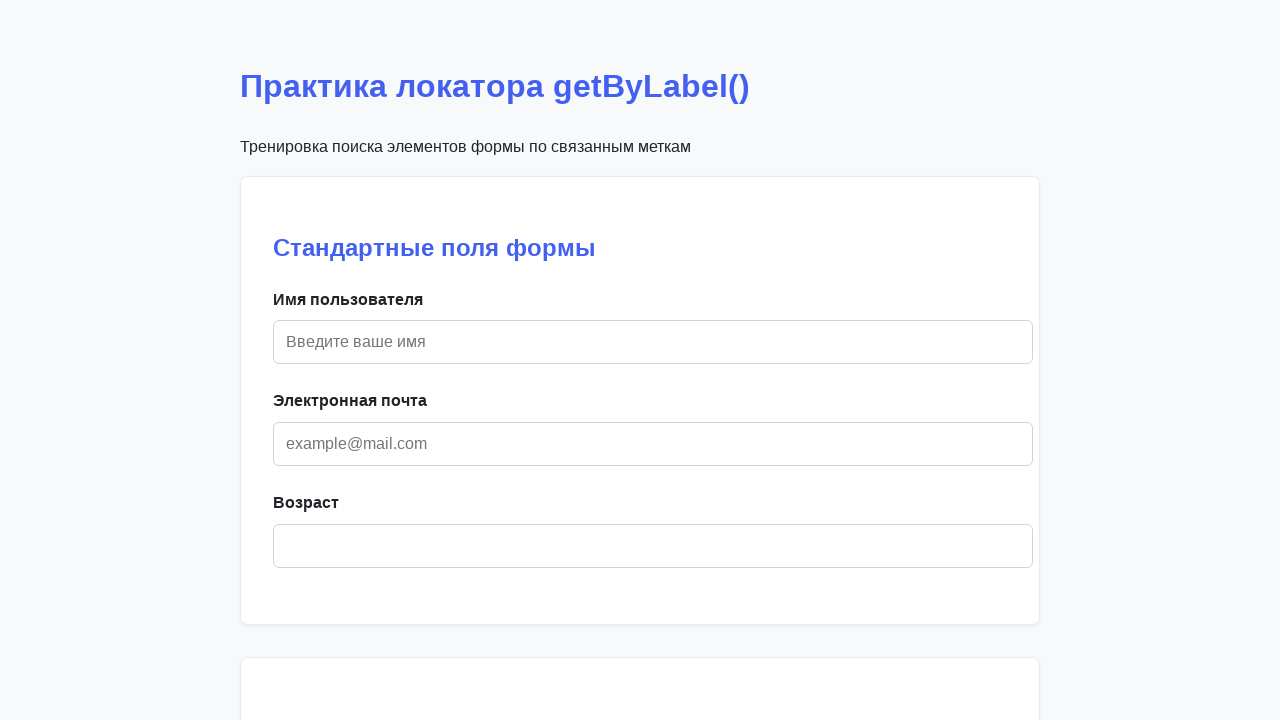

Located username text field by label 'Имя пользователя'
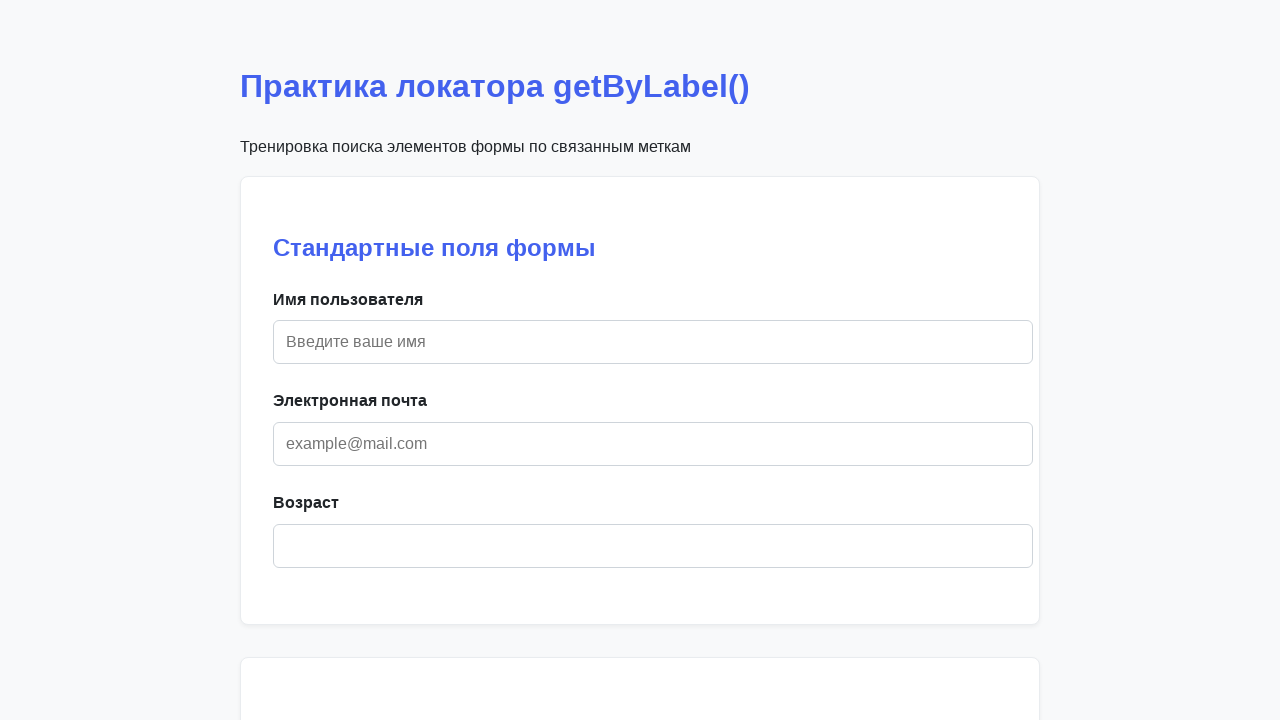

Filled username field with 'test_user' on internal:label="\u0418\u043c\u044f \u043f\u043e\u043b\u044c\u0437\u043e\u0432\u0
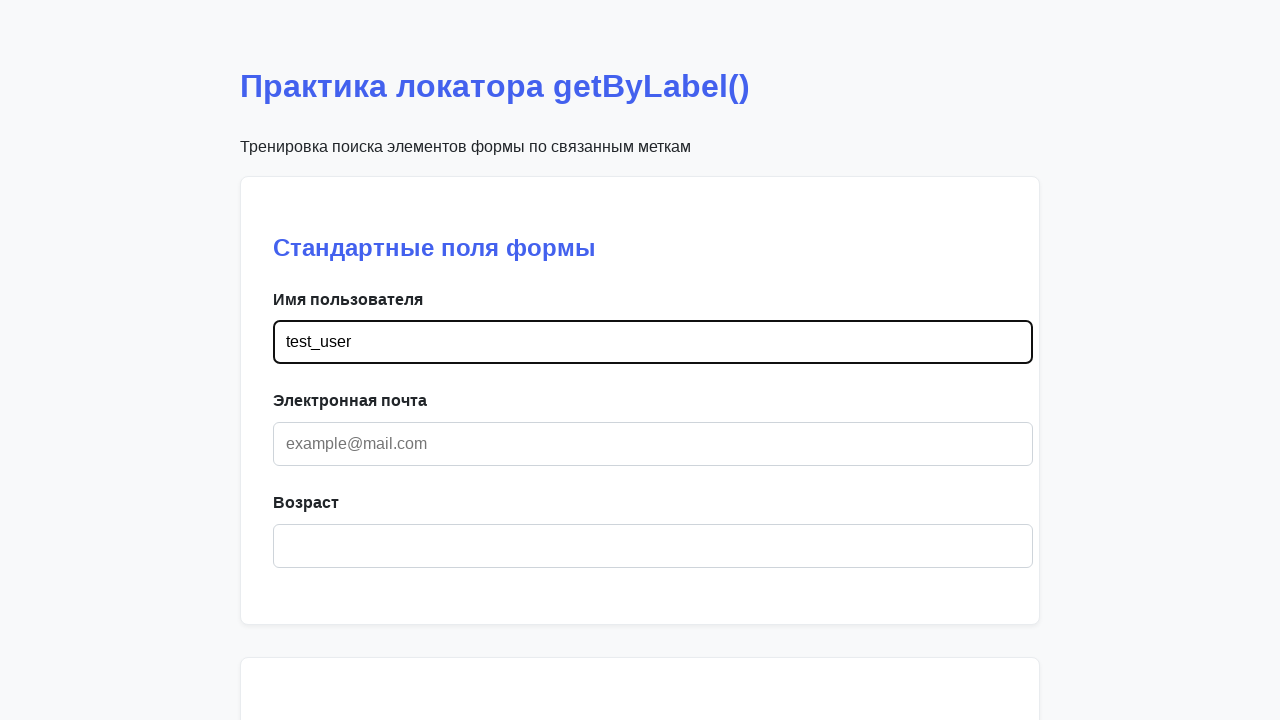

Verified username field contains 'test_user'
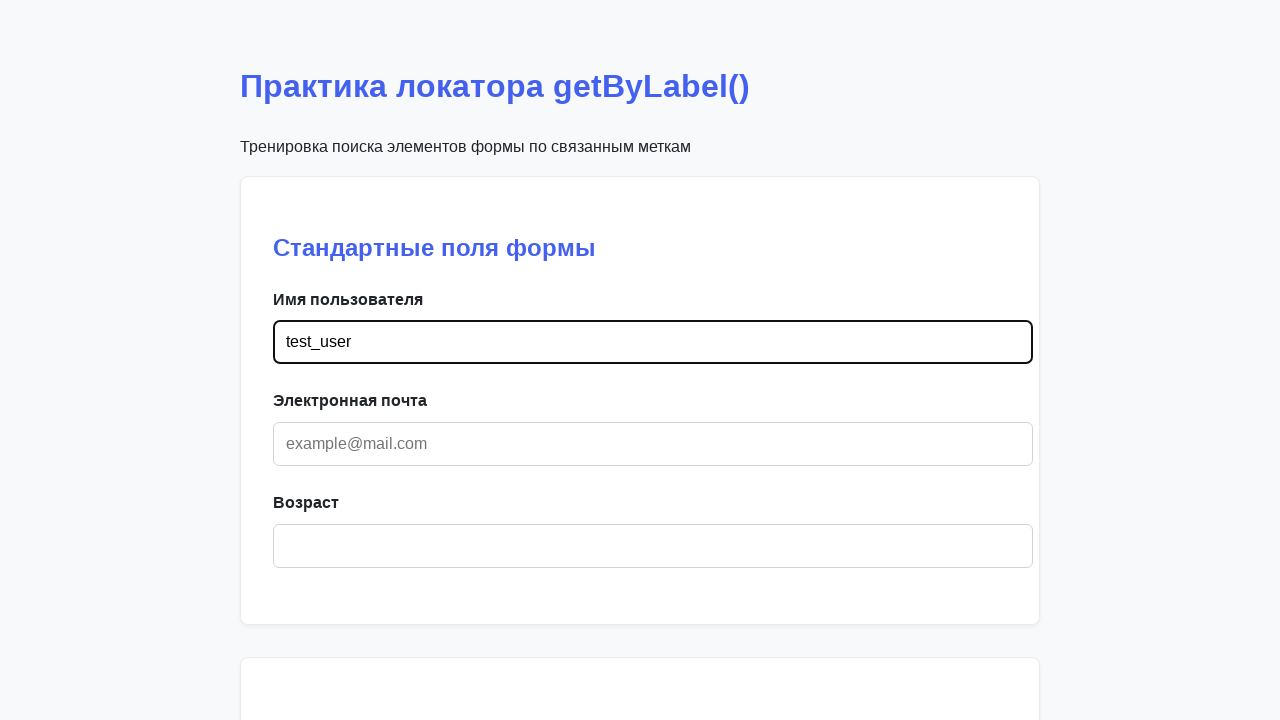

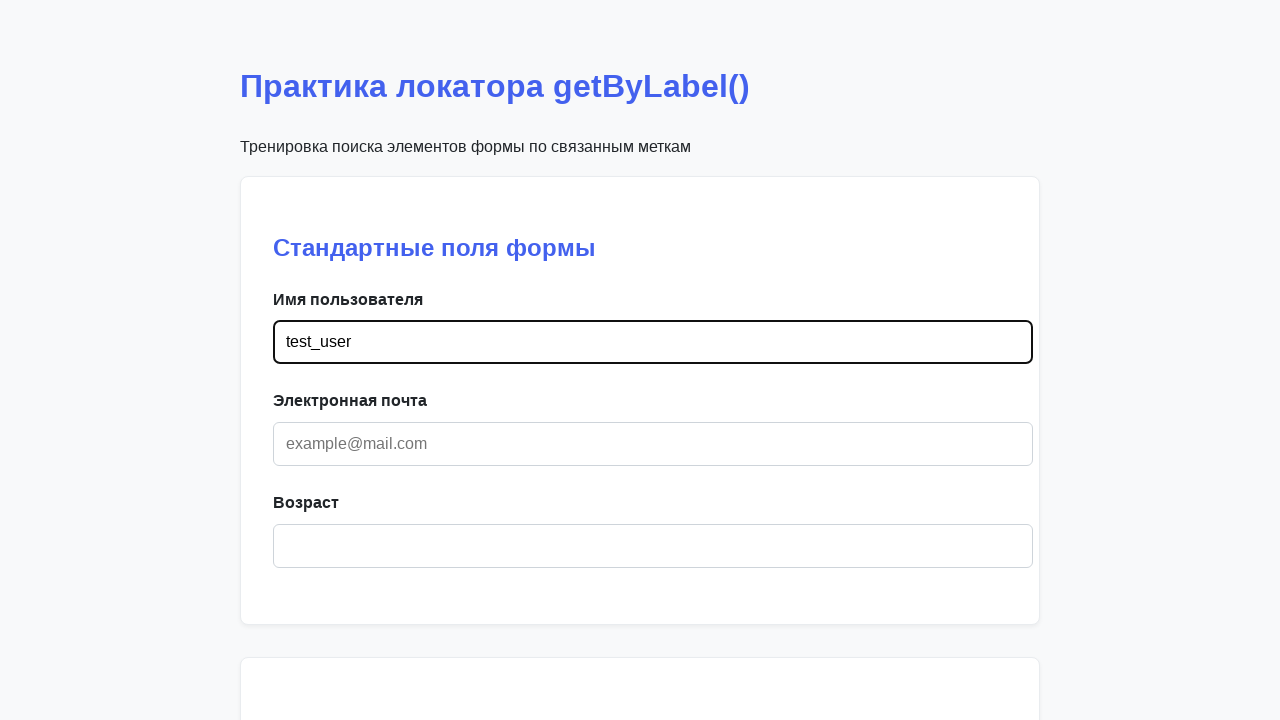